Tests window switching functionality by clicking a link that opens a new window, extracting email text from the child window, and using it to fill a form field in the parent window

Starting URL: https://rahulshettyacademy.com/loginpagePractise/

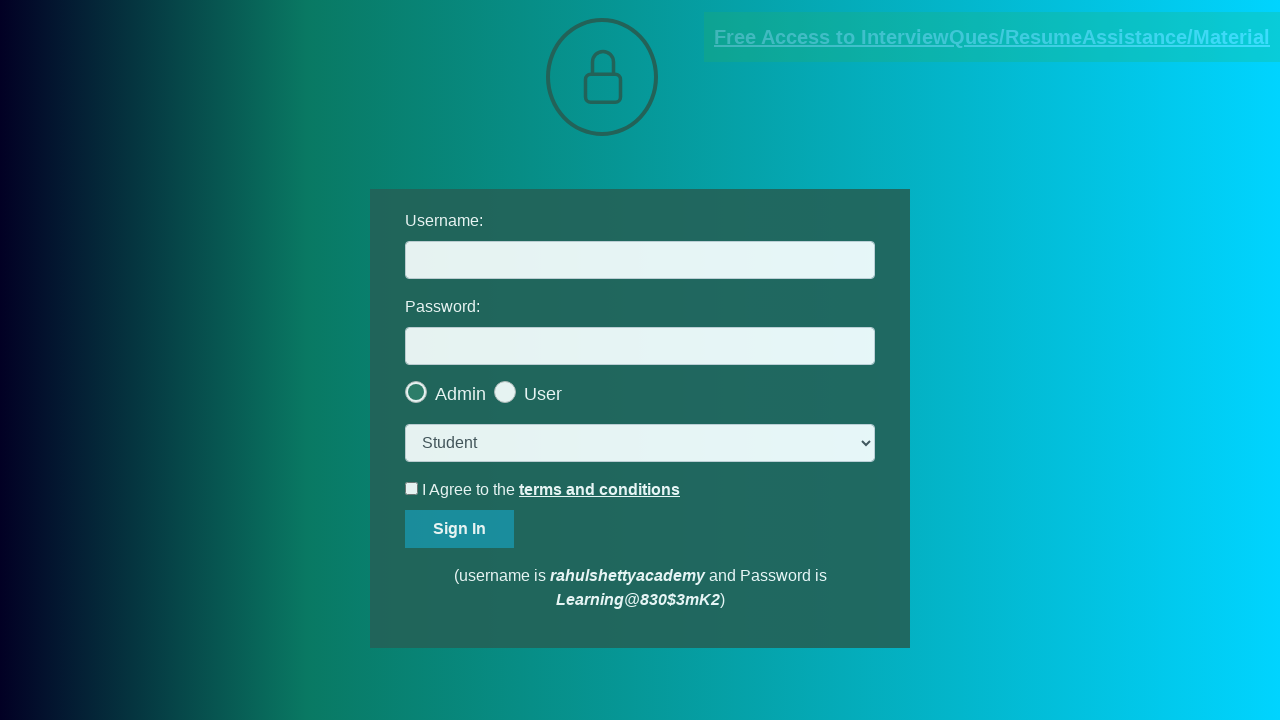

Clicked blinking text link to open new window at (992, 37) on .blinkingText
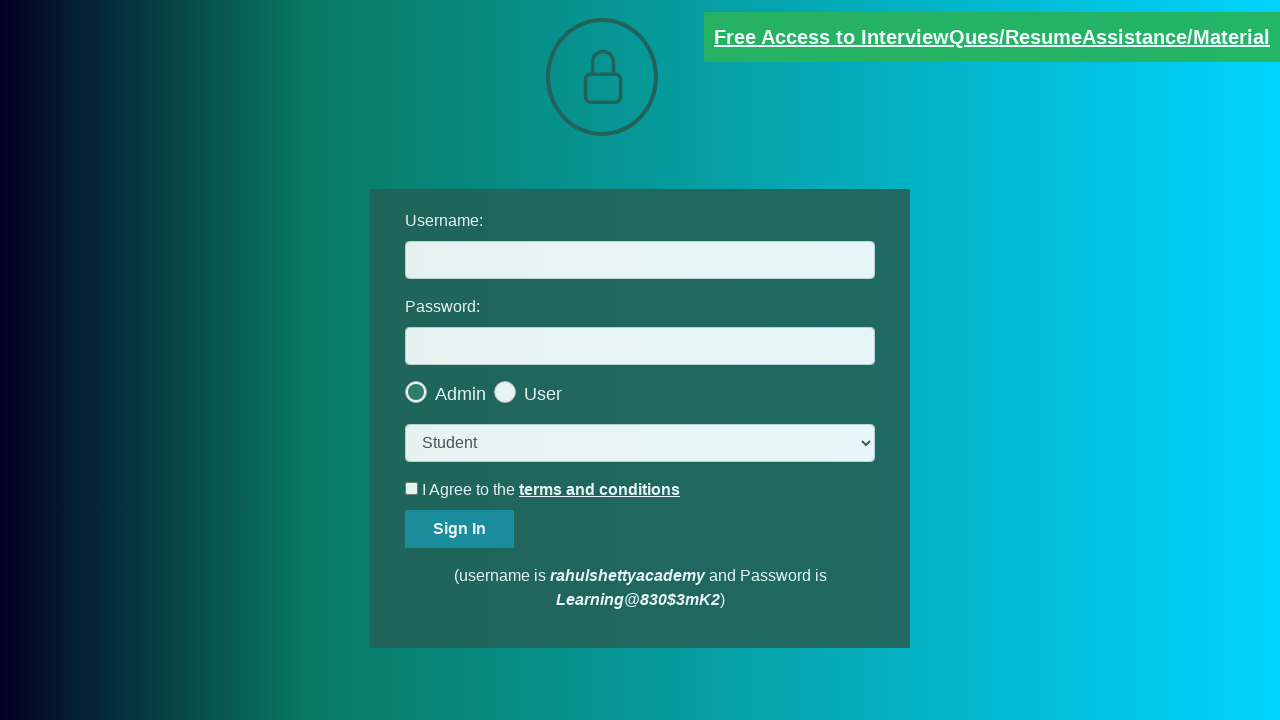

New window opened and captured
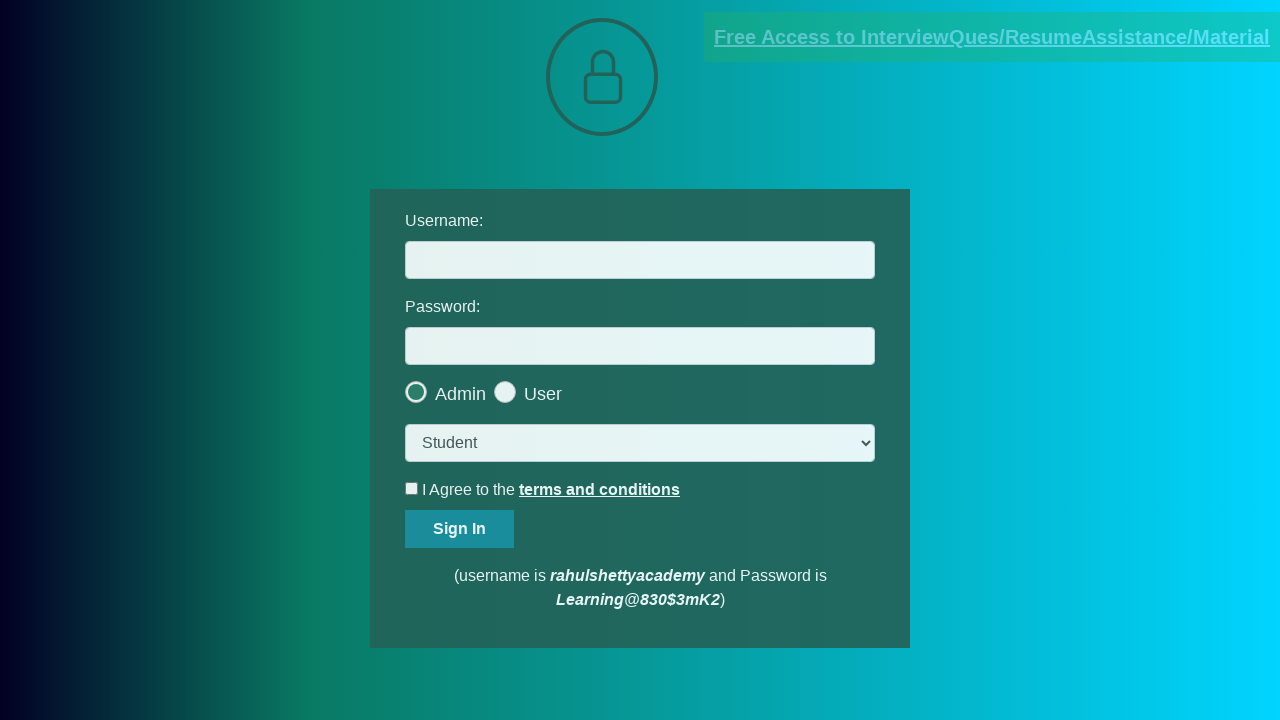

Extracted text content from new window
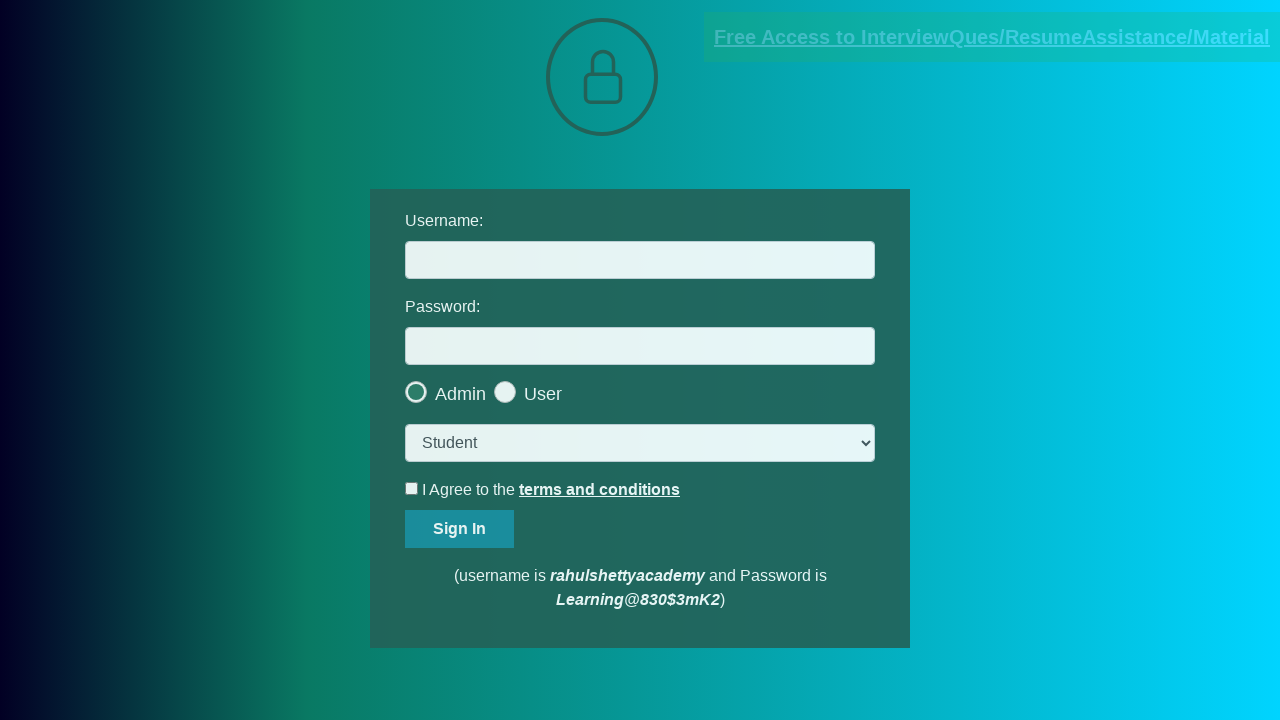

Parsed email address from text: mentor@rahulshettyacademy.com
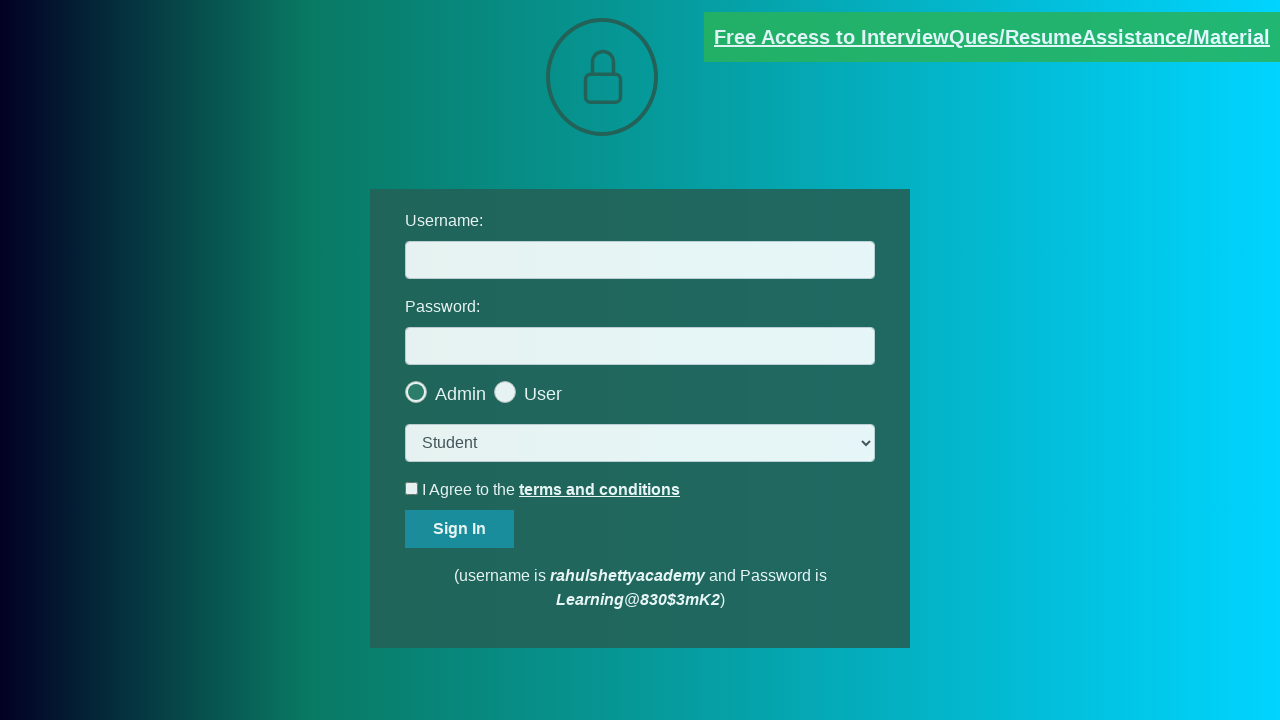

Closed child window
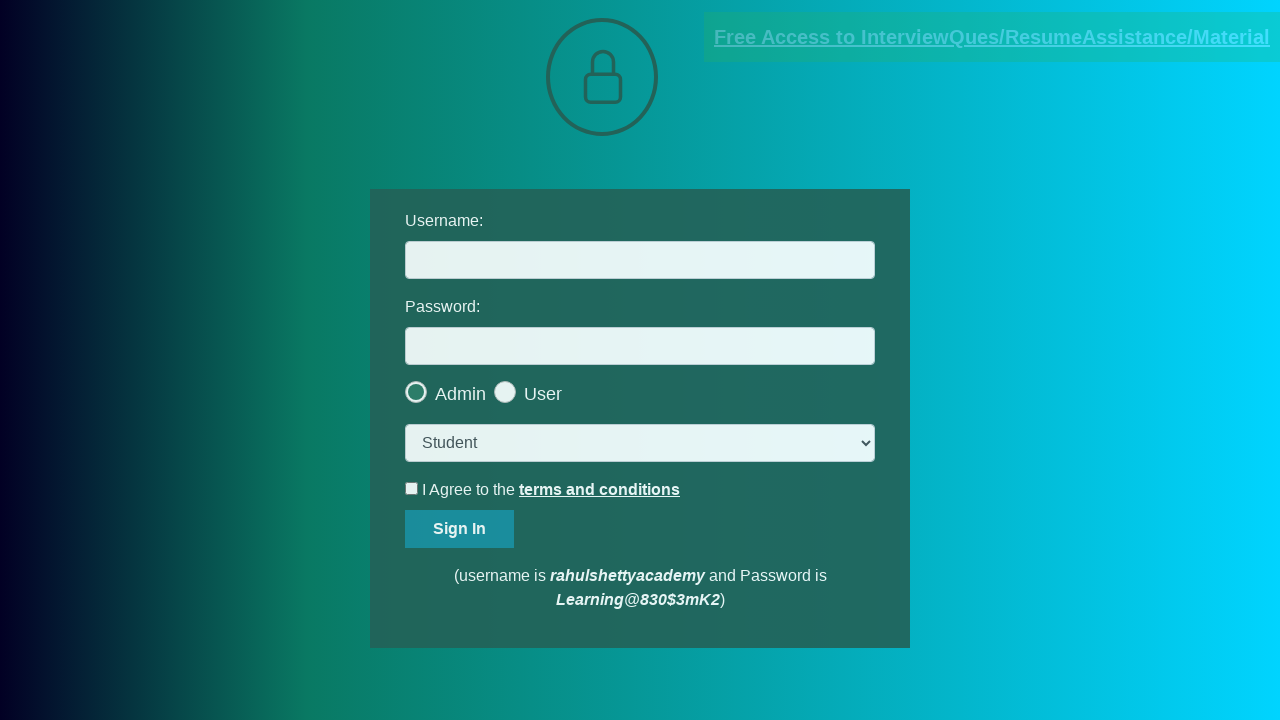

Filled username field with extracted email: mentor@rahulshettyacademy.com on #username
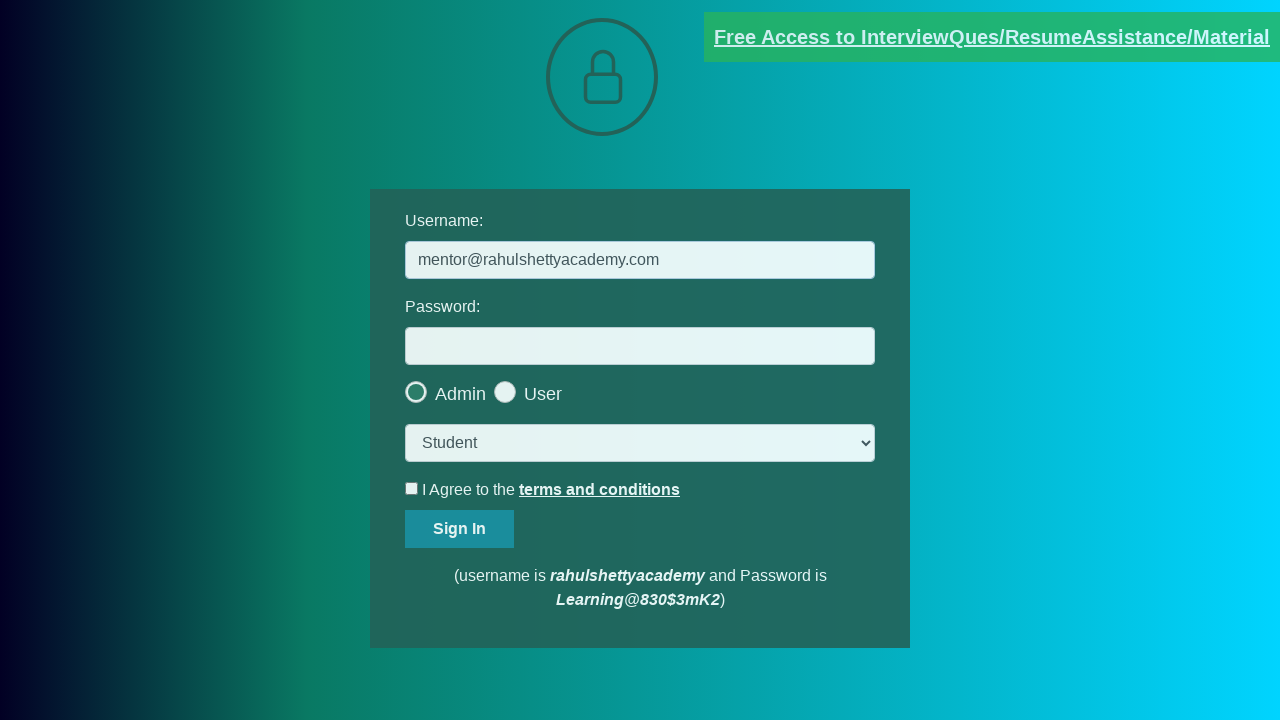

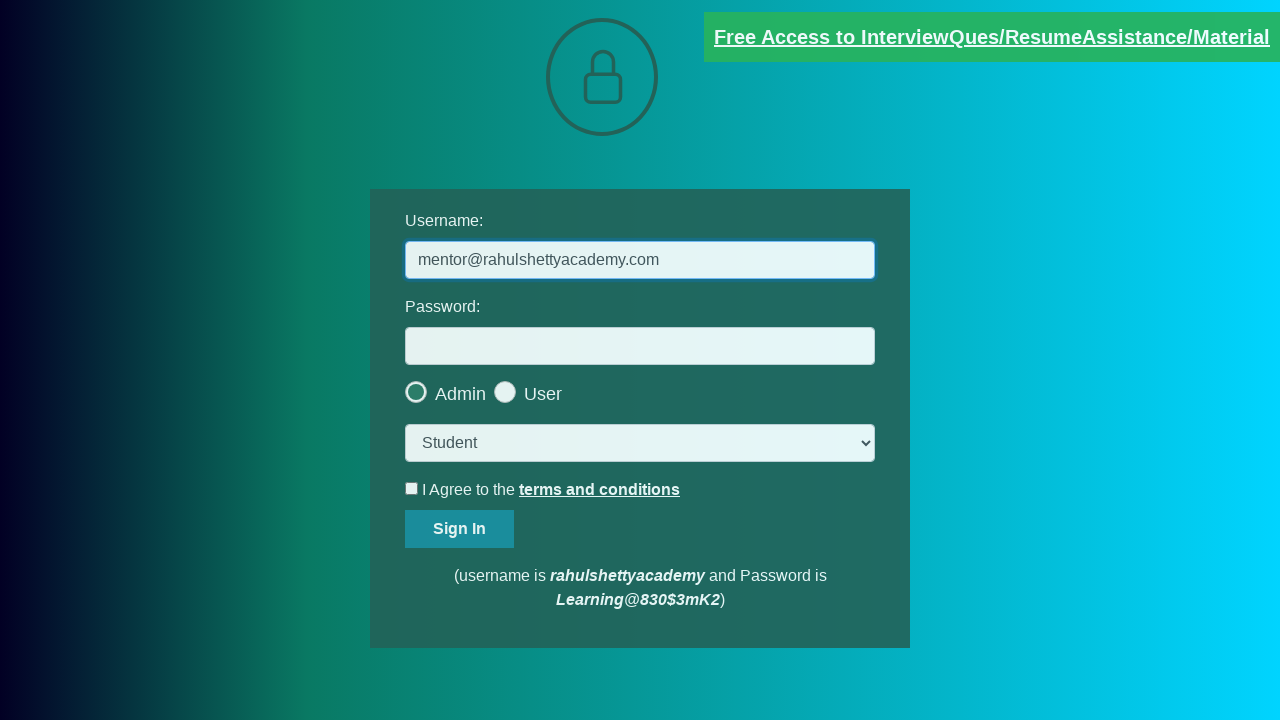